Tests product search functionality by typing a search term, verifying 4 products are displayed, and adding the third product to cart.

Starting URL: https://rahulshettyacademy.com/seleniumPractise/#/

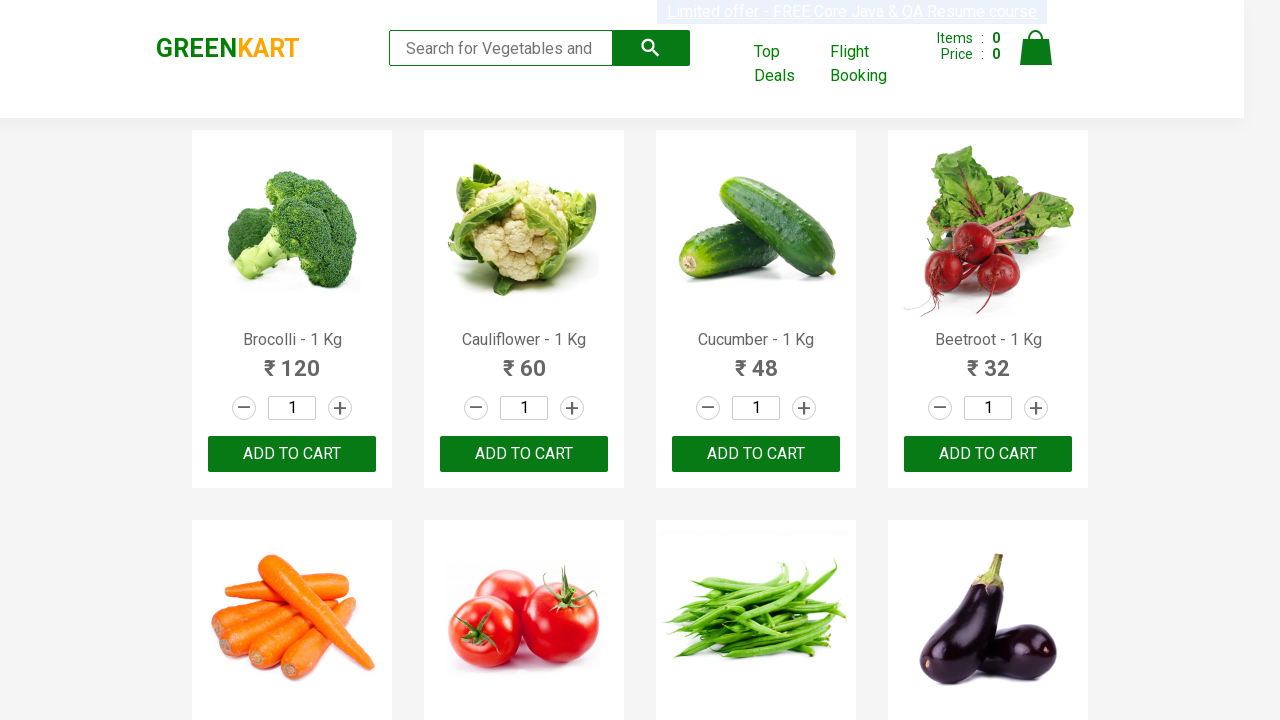

Typed 'ca' in search field on .search-keyword
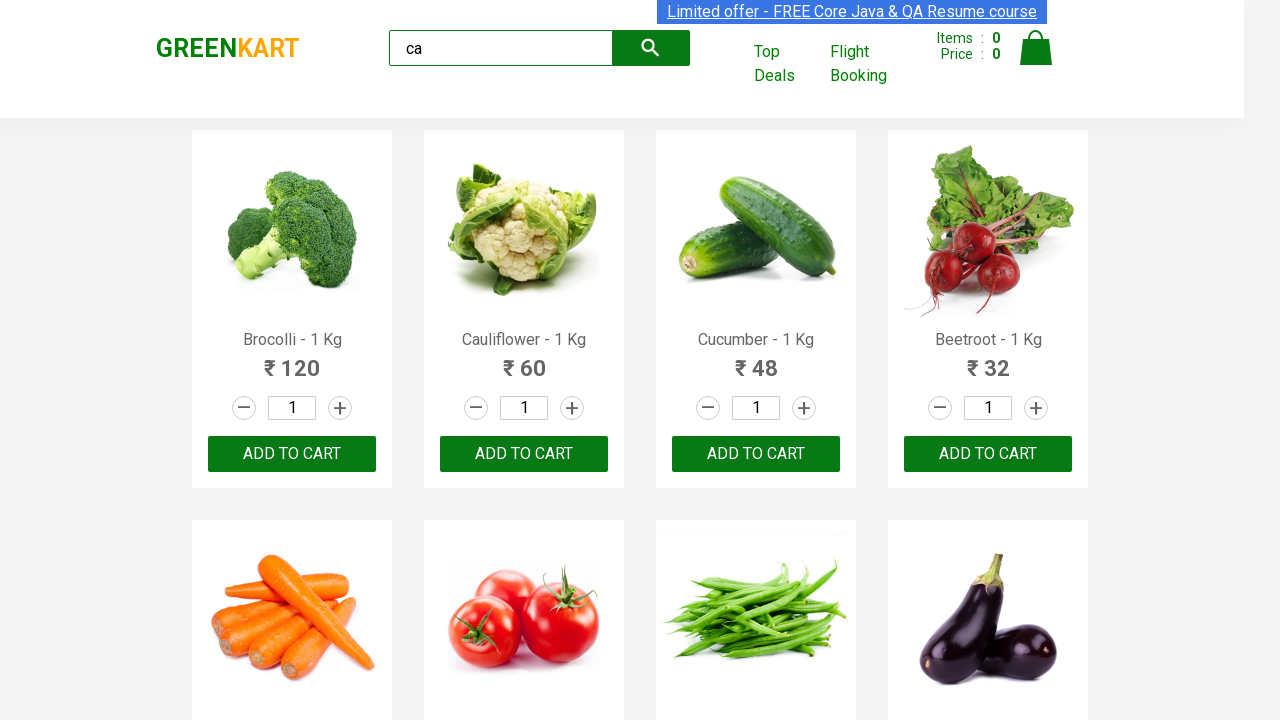

Waited 2 seconds for products to load
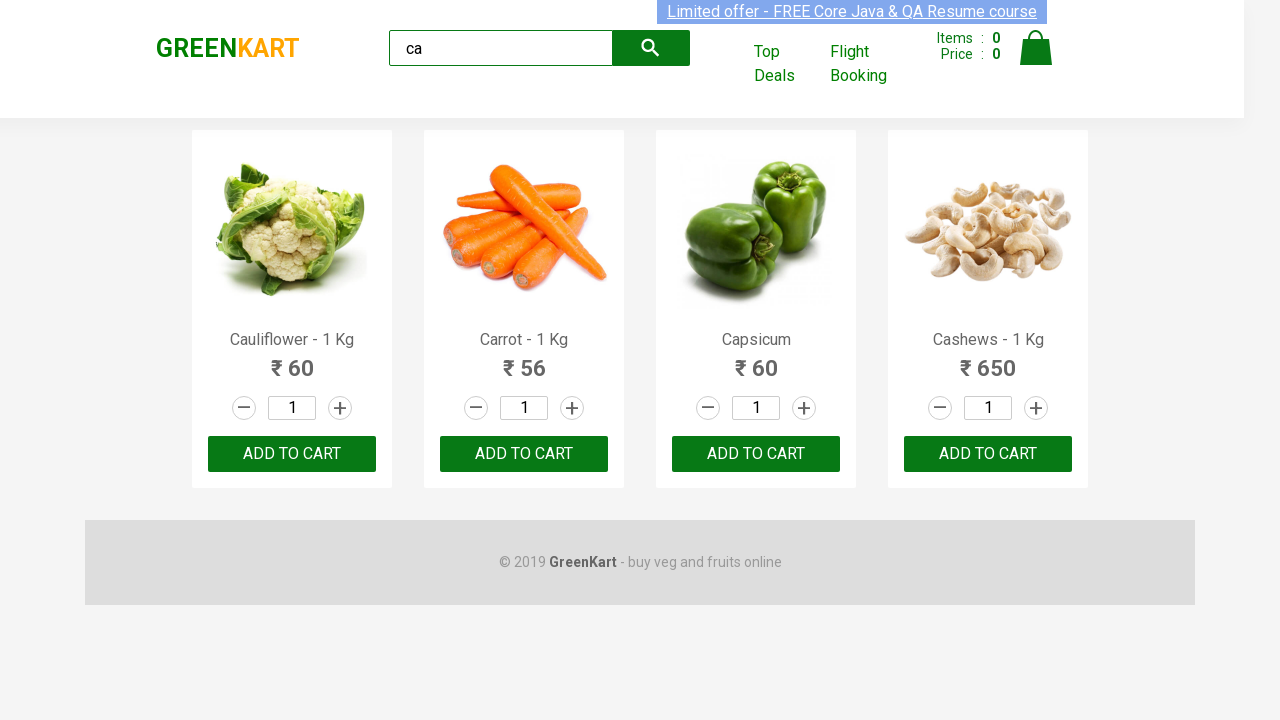

Verified 4 products are displayed
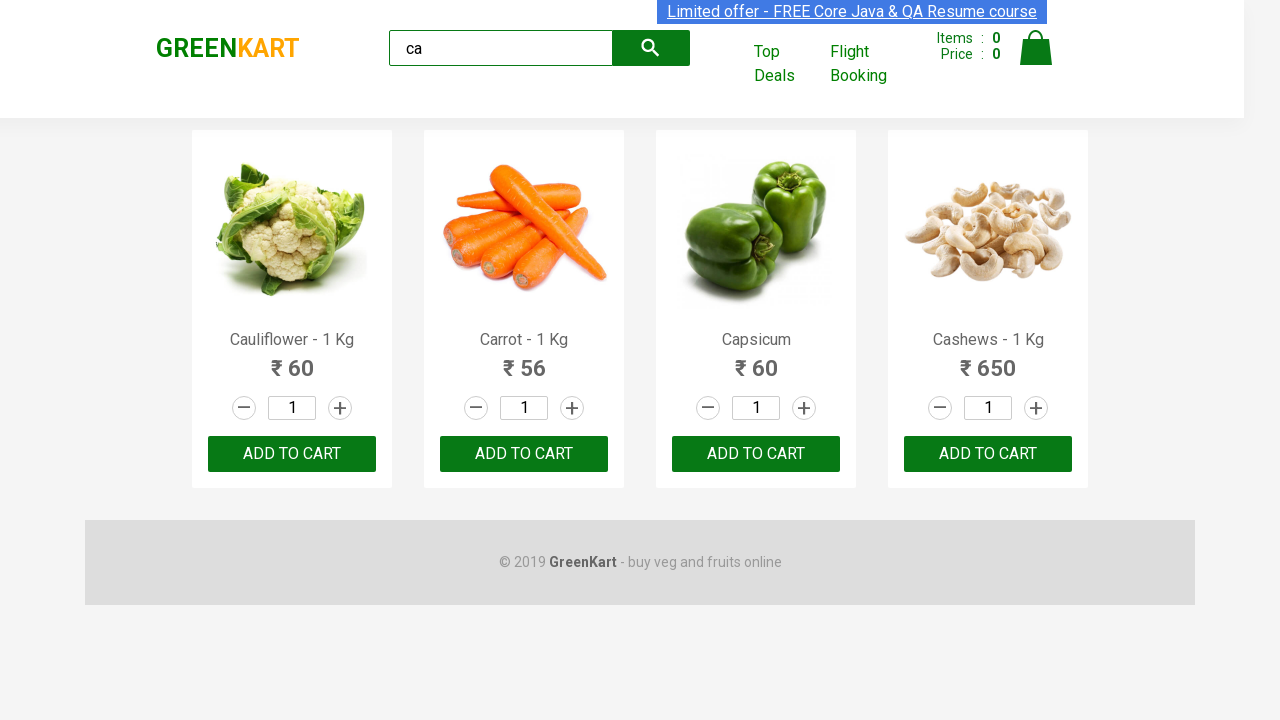

Clicked ADD TO CART button on third product at (756, 454) on .products .product >> nth=2 >> text=ADD TO CART
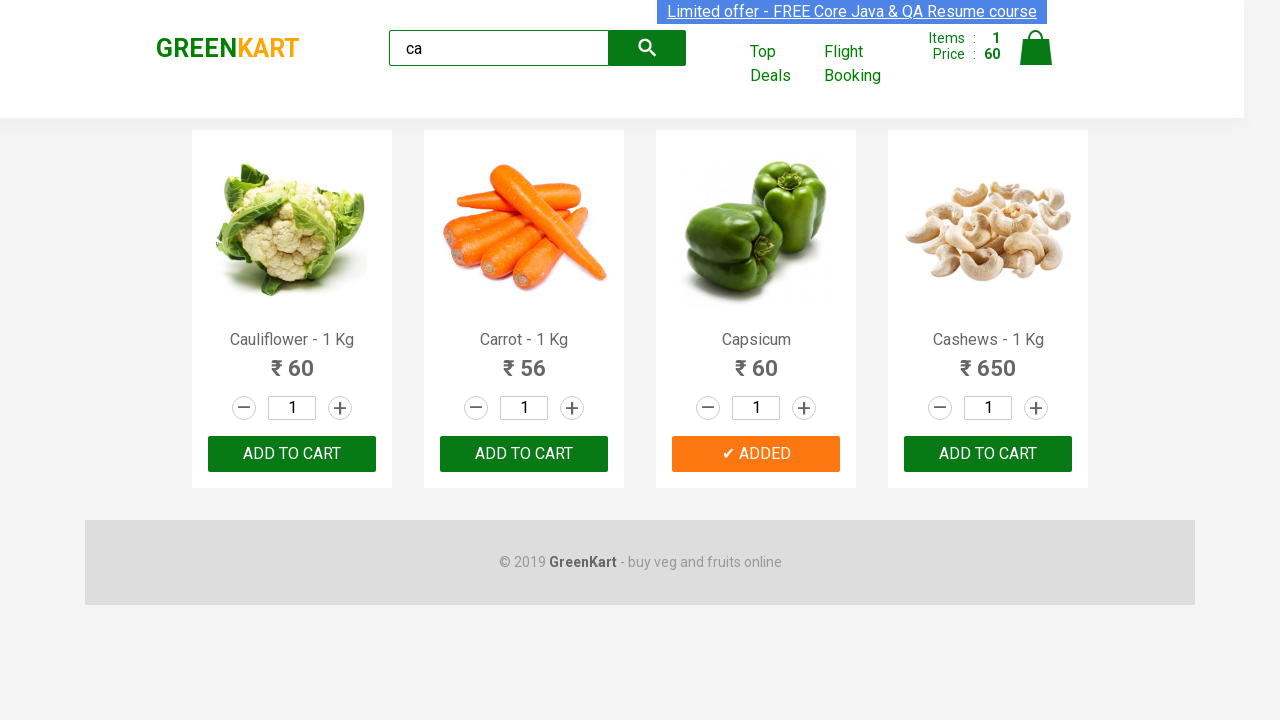

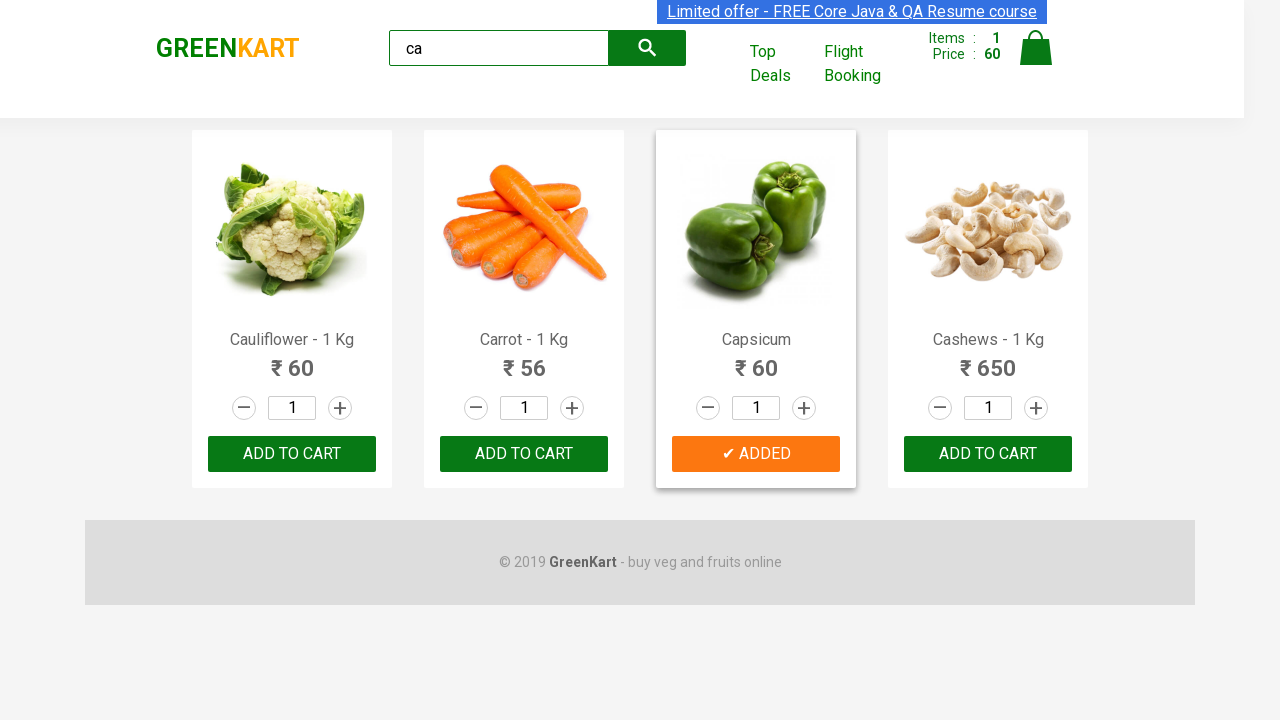